Tests the Python.org search functionality by entering "pycon" as a search query and verifying results are returned

Starting URL: http://www.python.org

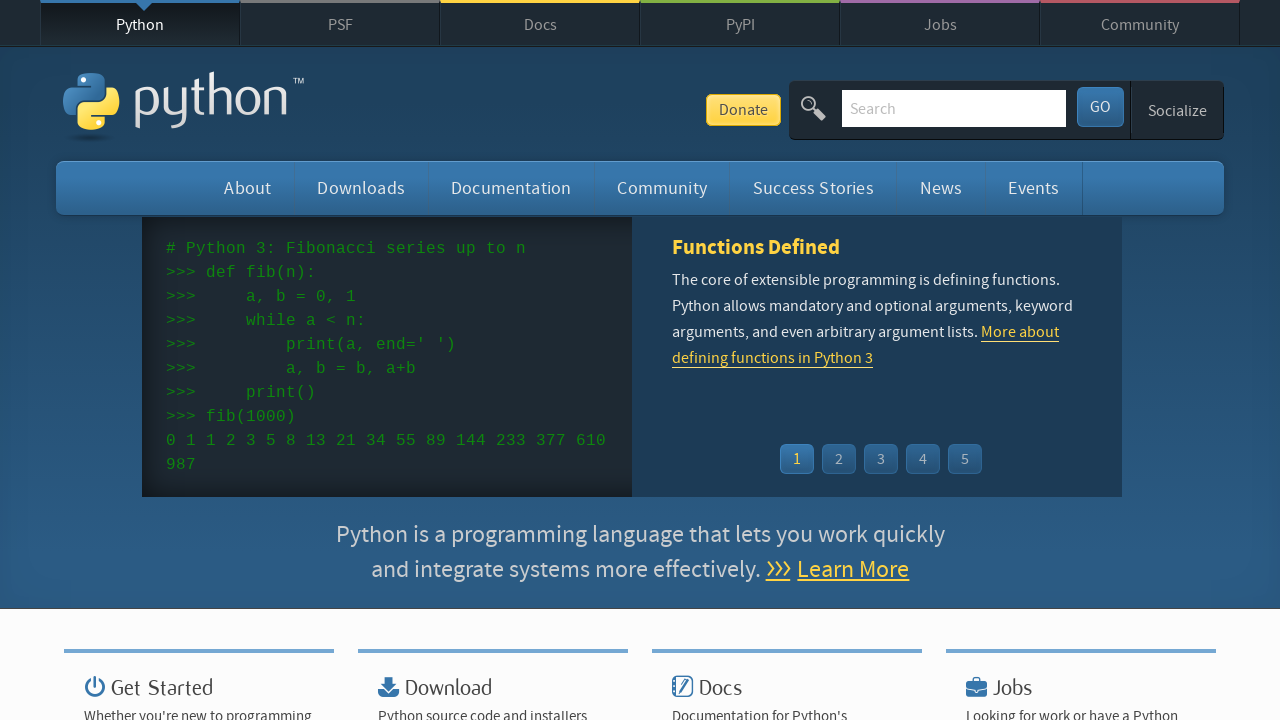

Filled search box with 'pycon' query on input[name='q']
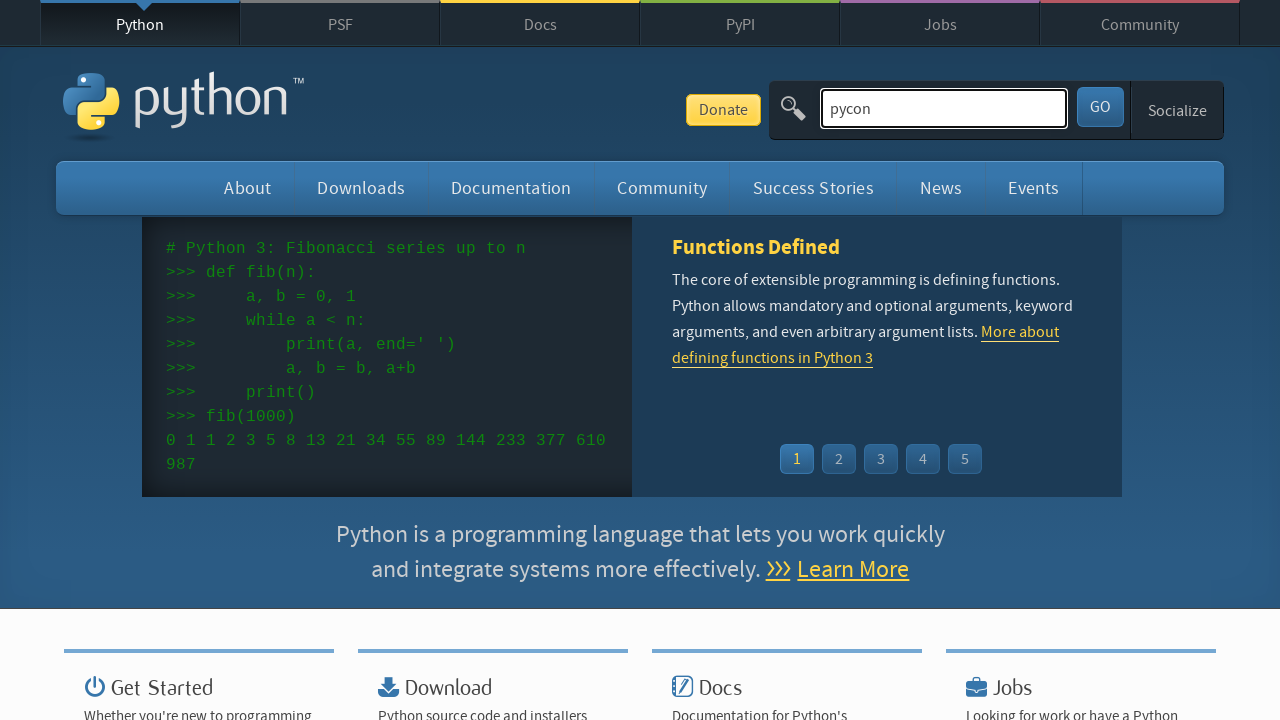

Pressed Enter to submit search query on input[name='q']
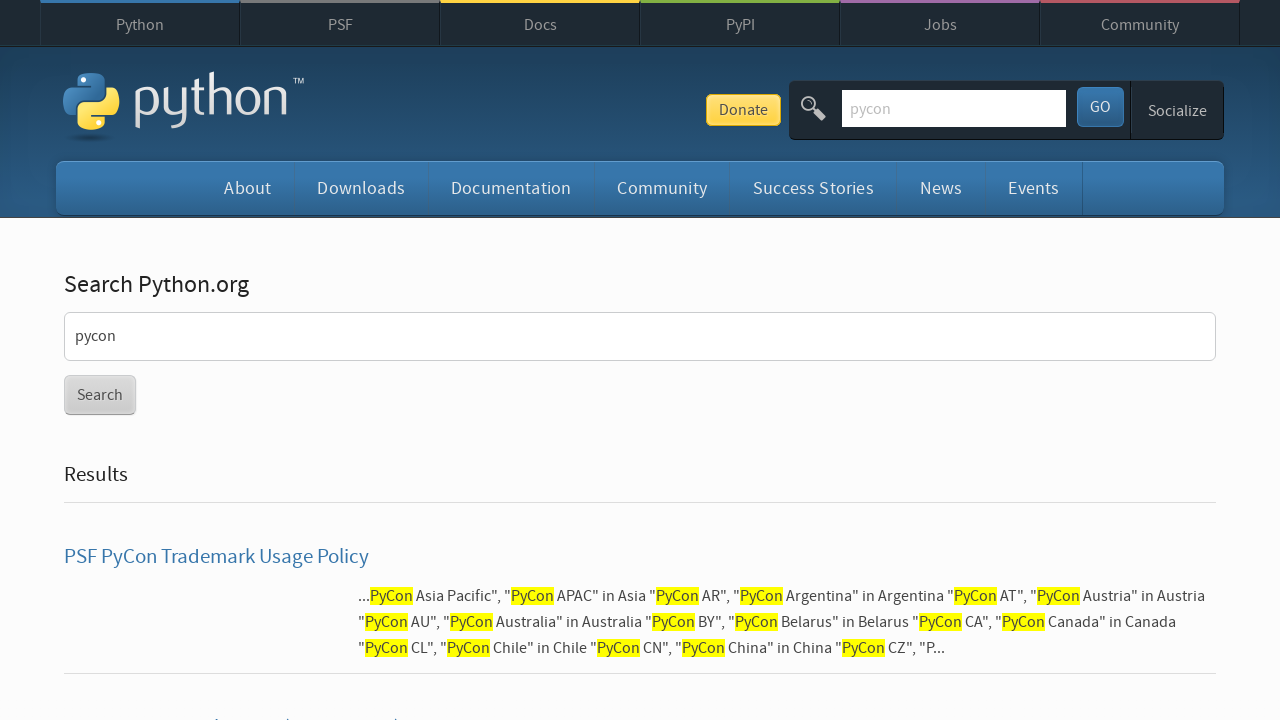

Waited for search results page to load (networkidle)
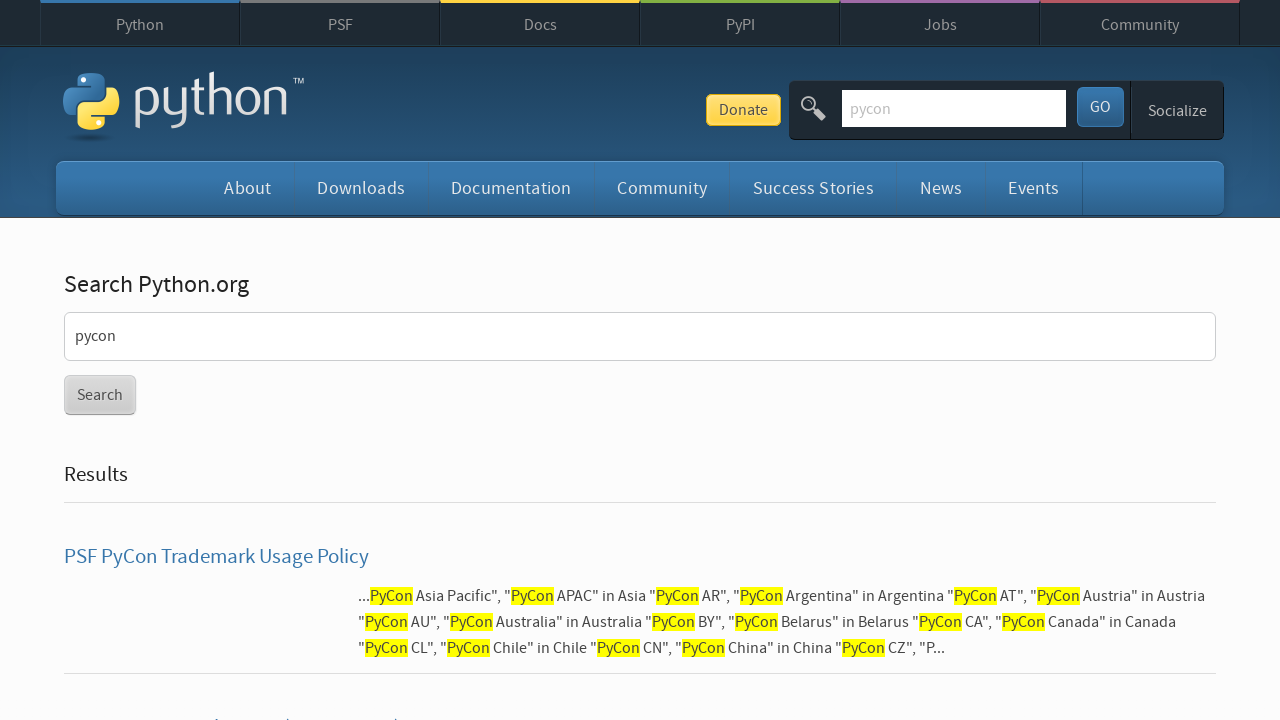

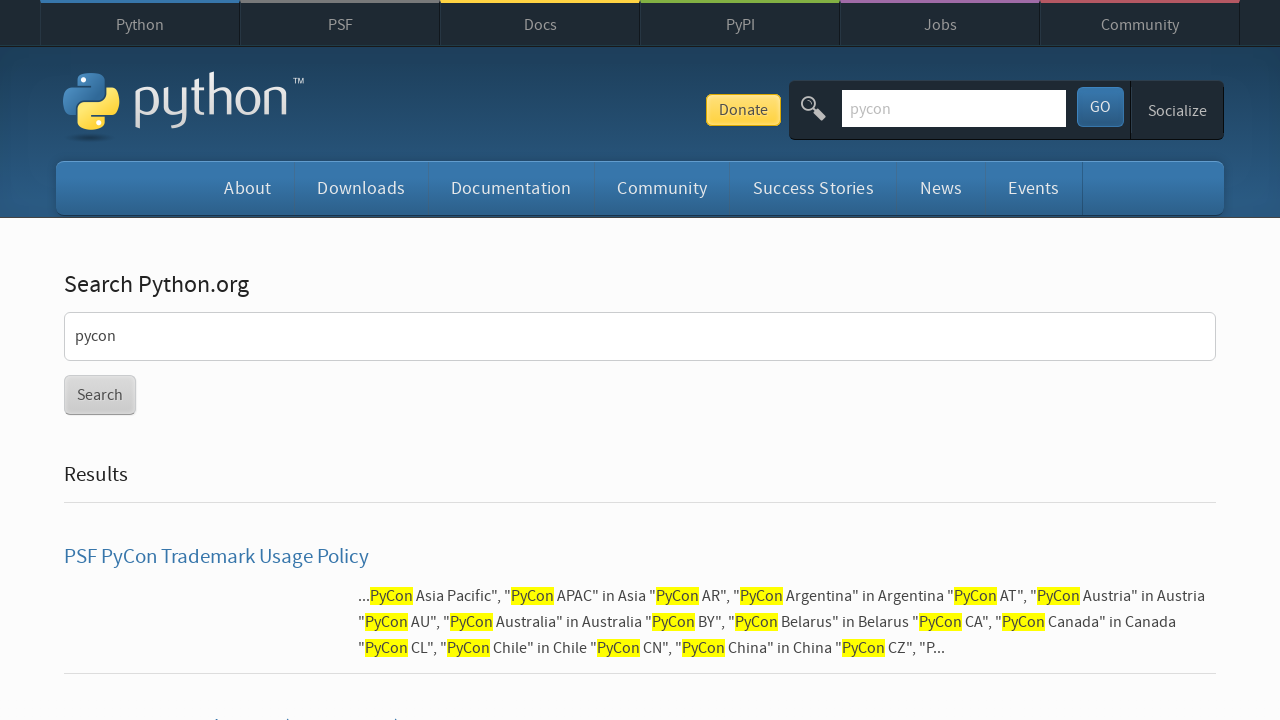